Tests the advanced real estate fund (FII) search functionality on Status Invest by clicking the search button and verifying search results load

Starting URL: https://statusinvest.com.br/fundos-imobiliarios/busca-avancada

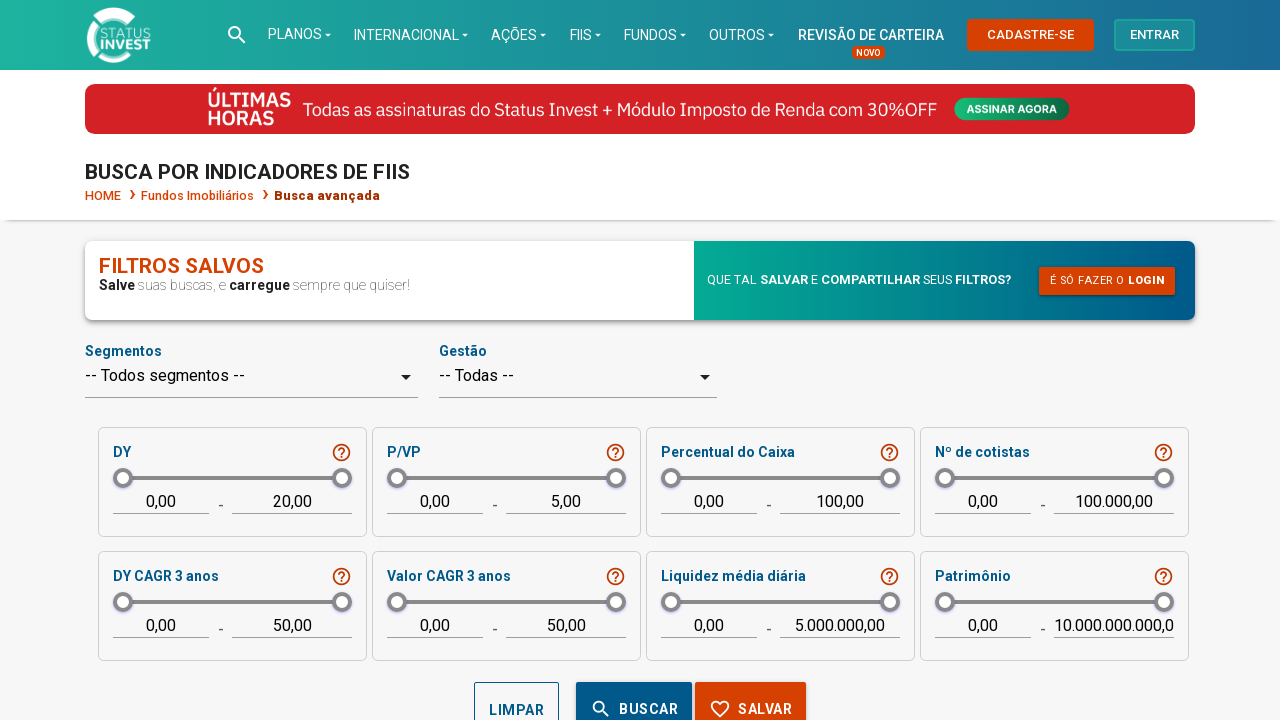

Clicked advanced search button to execute FII search at (634, 693) on xpath=//div/button[contains(@class,'find')]
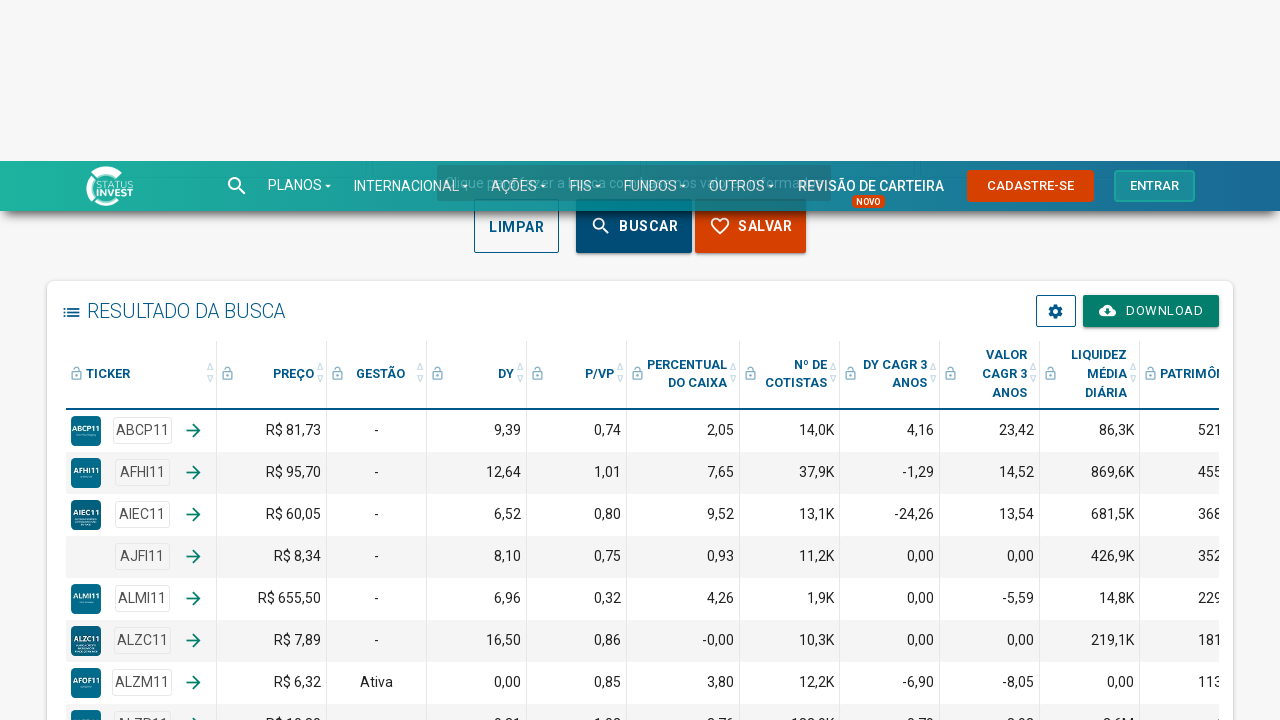

Waited for search results to load (download button visible)
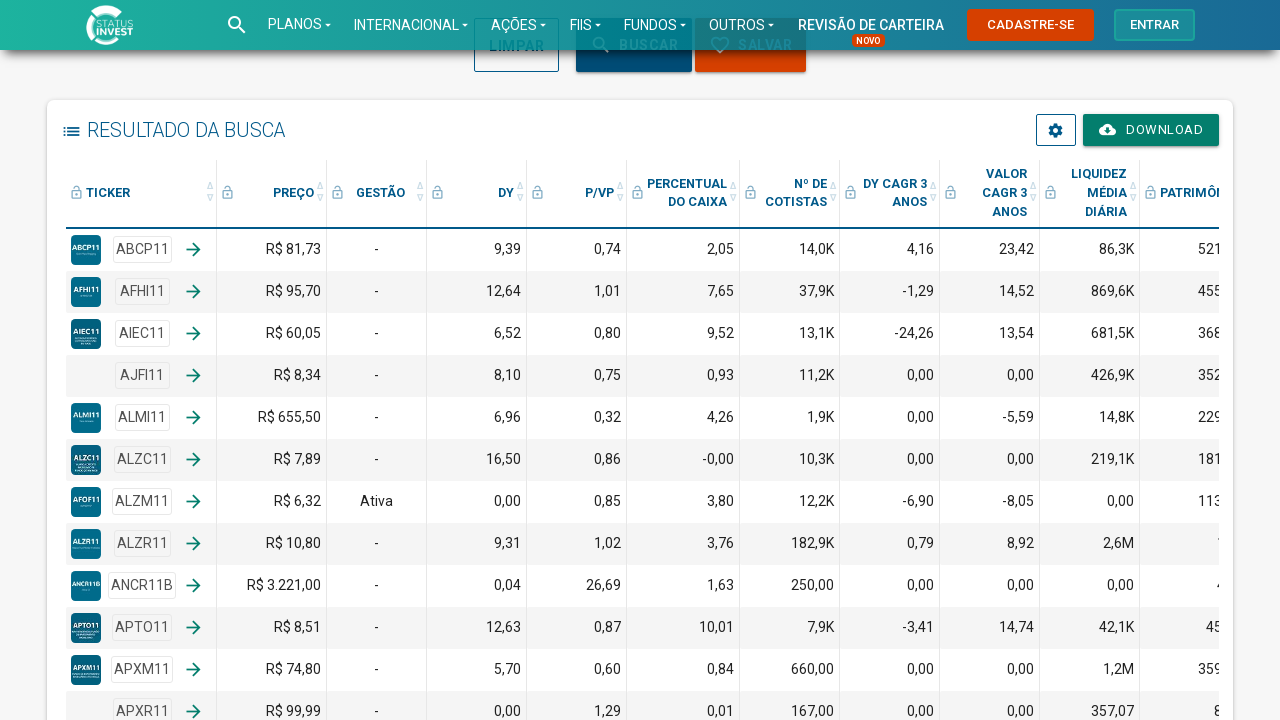

Closed advertisement popup at (876, 85) on .btn-close >> nth=0
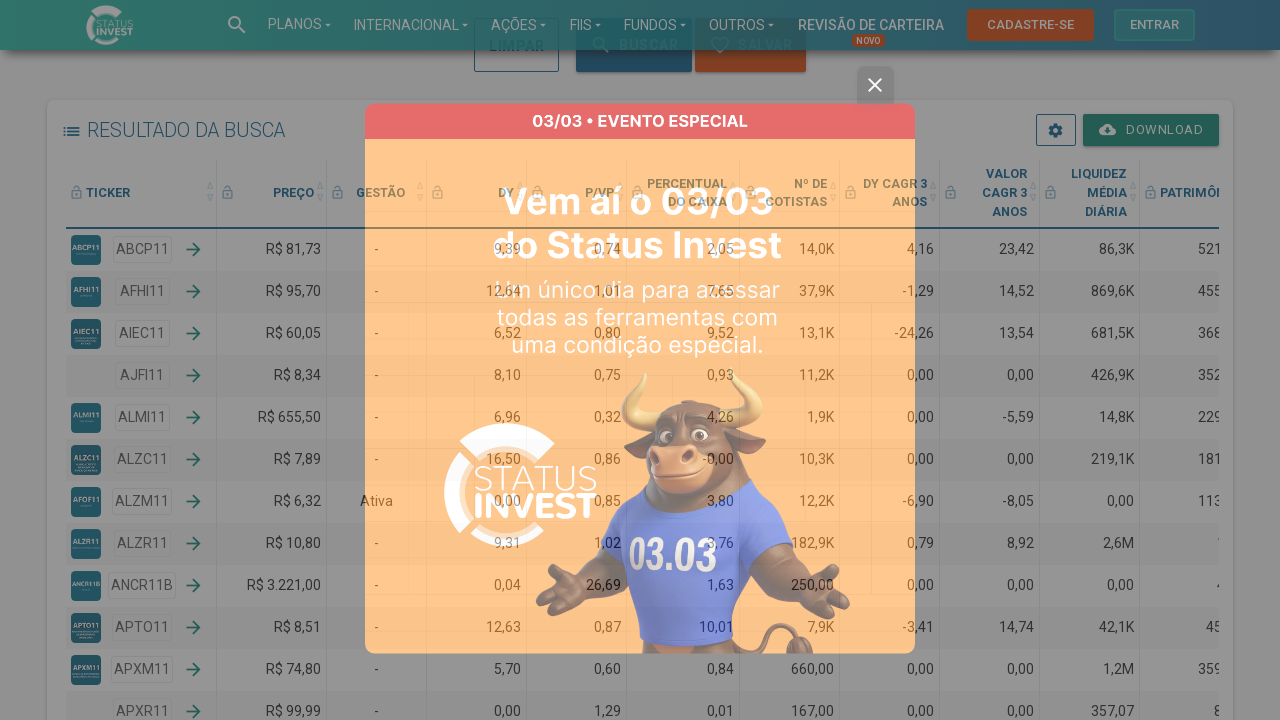

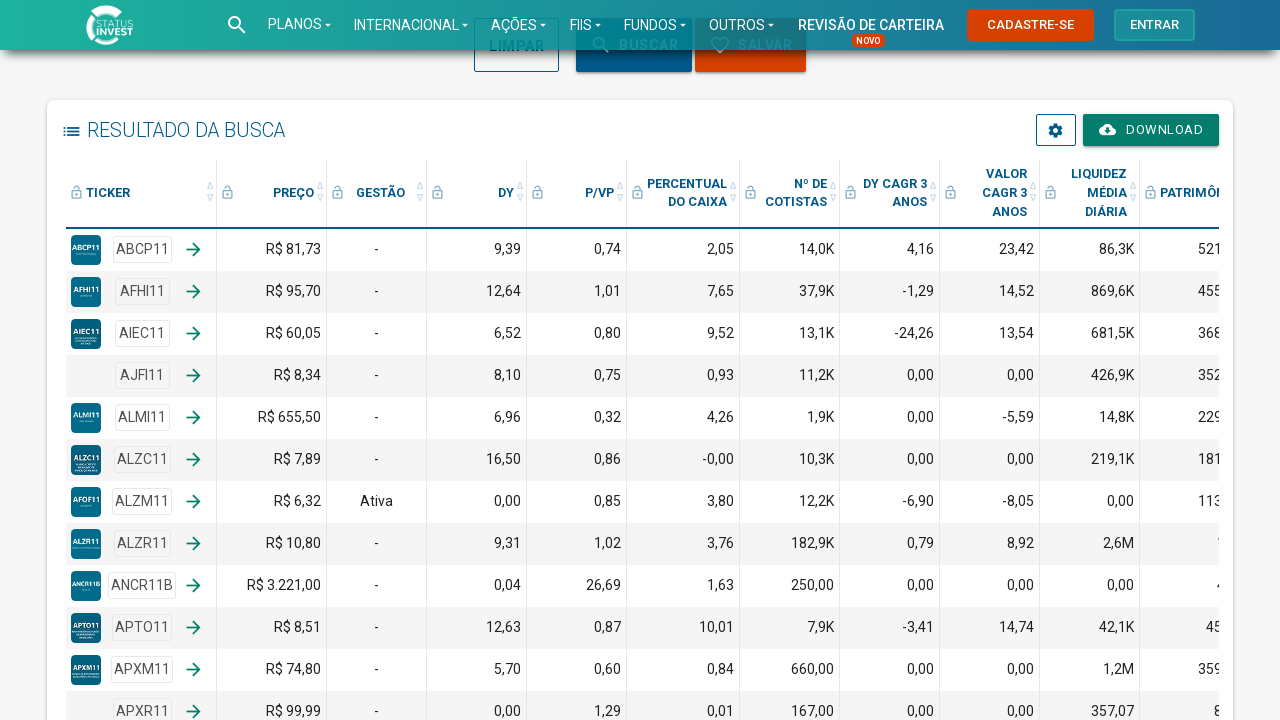